Tests handling of a confirm dialog by accepting it and verifying the result text

Starting URL: https://demo.automationtesting.in/Alerts.html

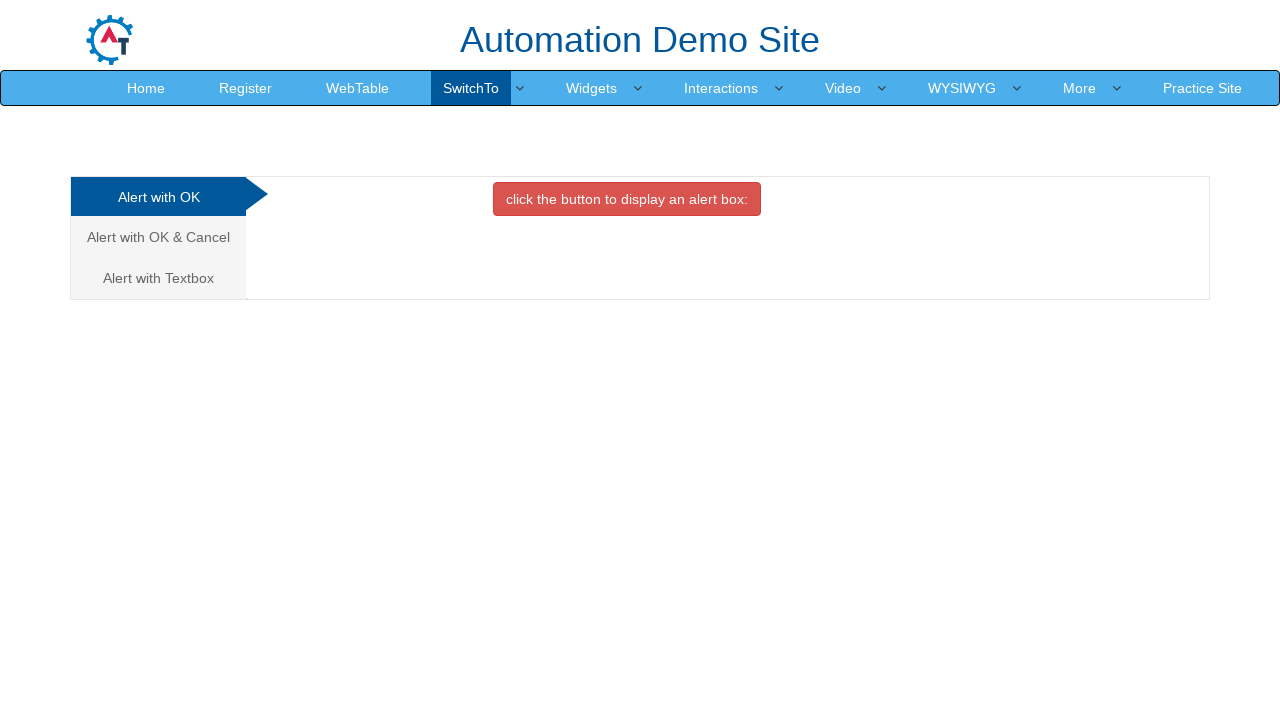

Set up dialog handler to accept confirm dialogs
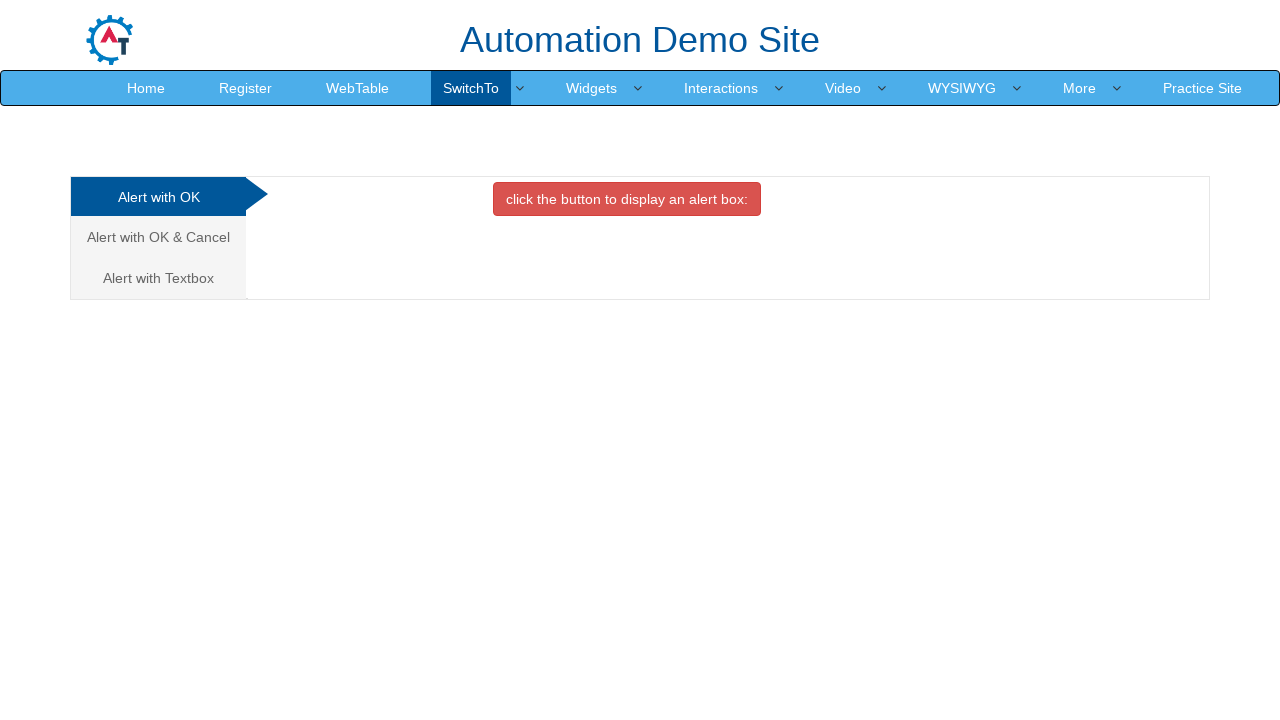

Clicked on Cancel Tab to switch to confirm section at (158, 237) on xpath=//a[@href="#CancelTab"]
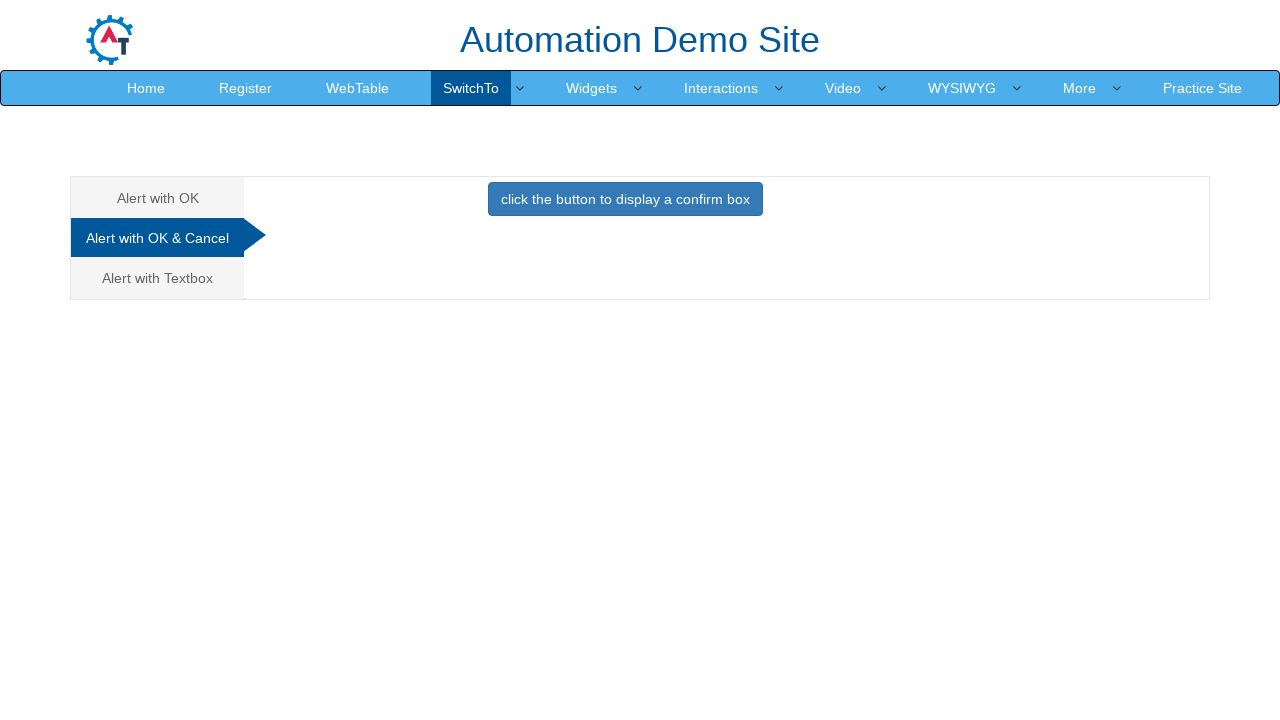

Clicked button to trigger confirm dialog at (625, 199) on xpath=//button[@class="btn btn-primary"]
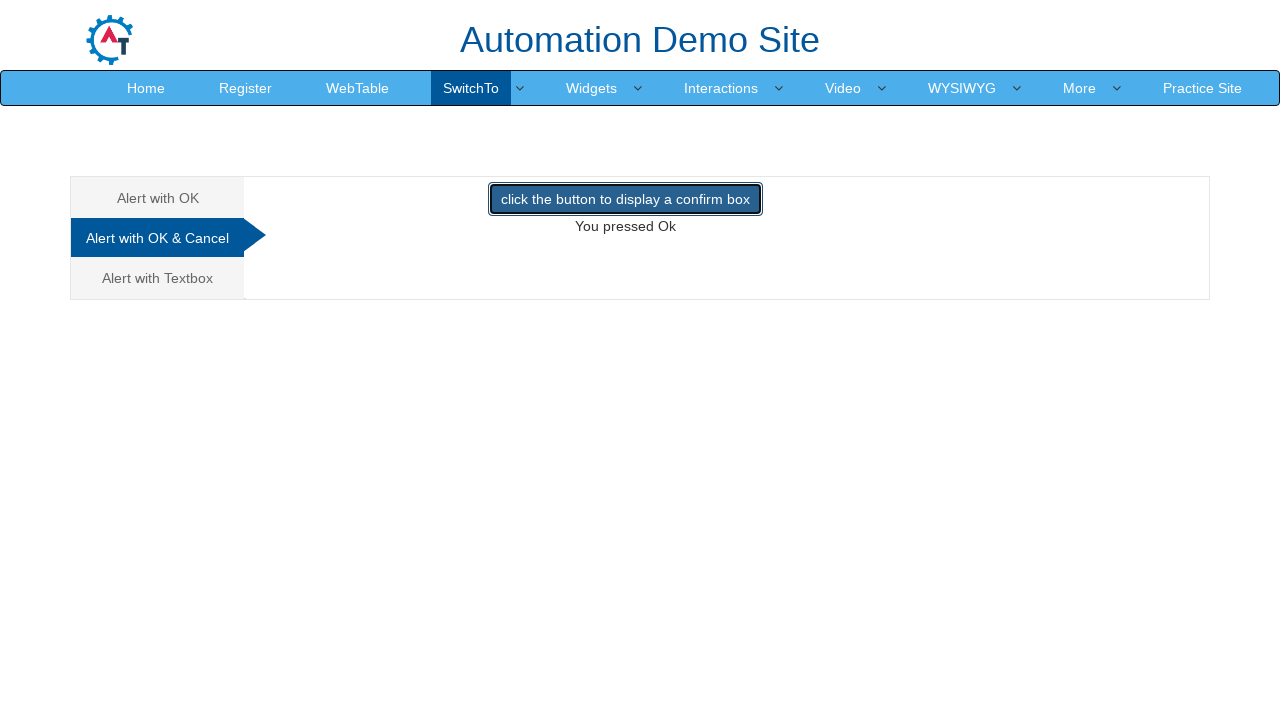

Result text appeared after confirming dialog
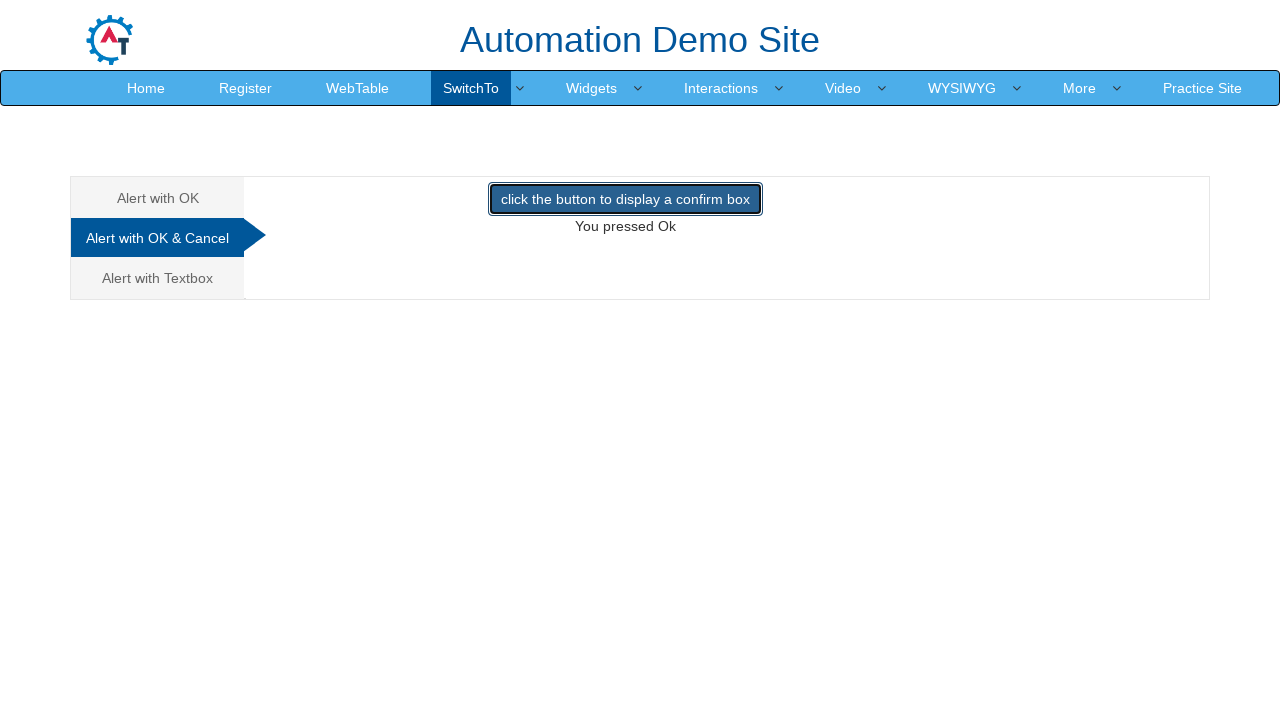

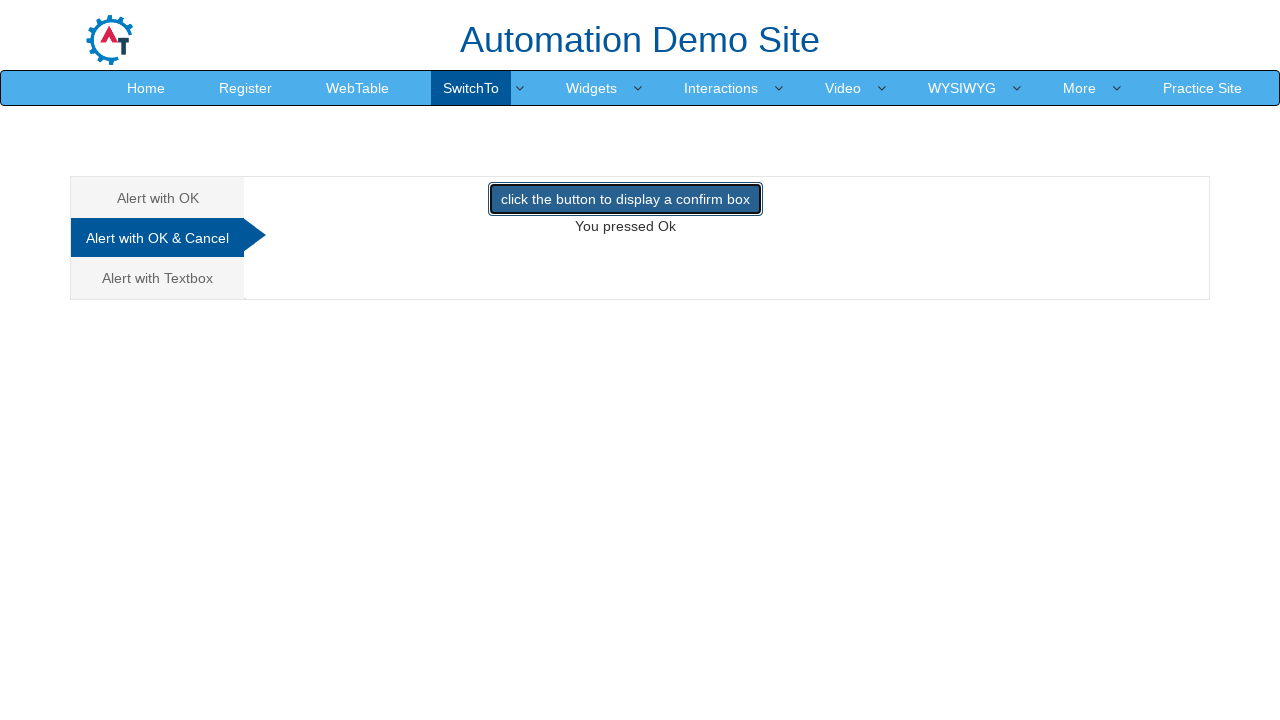